Tests clicking on the Instagram social media icon link in the footer

Starting URL: https://www.asos.com

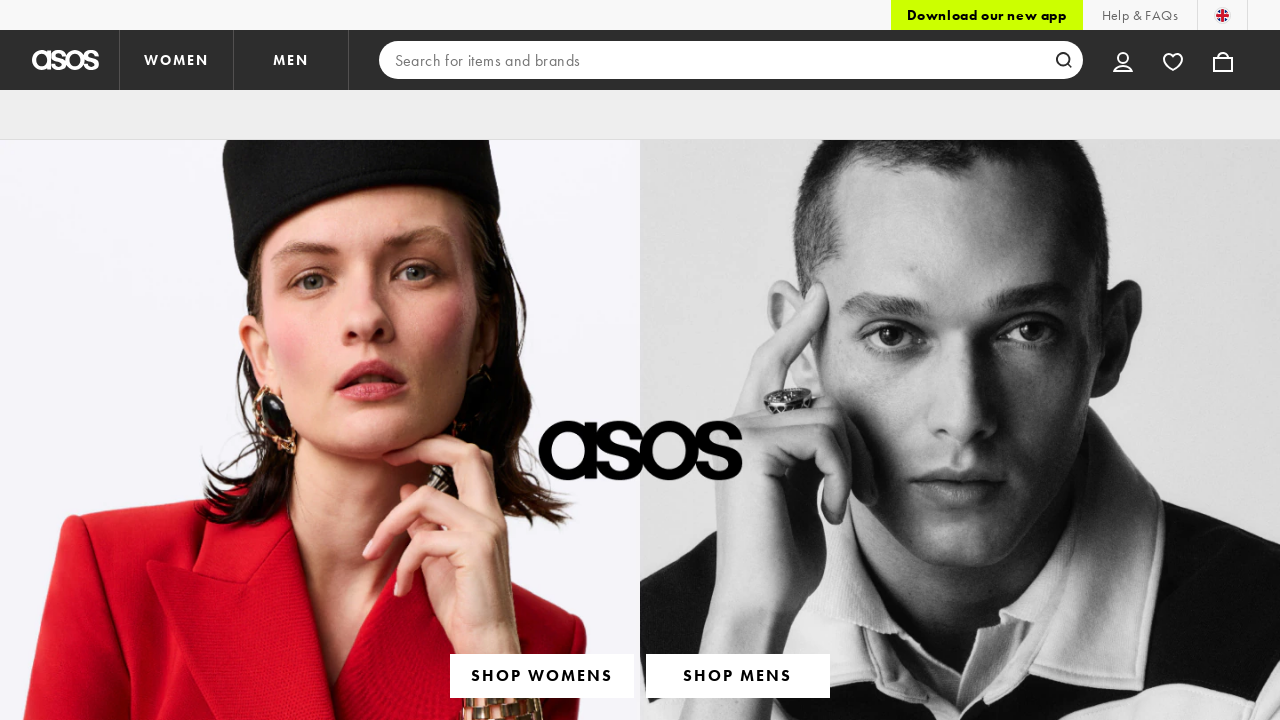

Scrolled to bottom of page to reveal footer
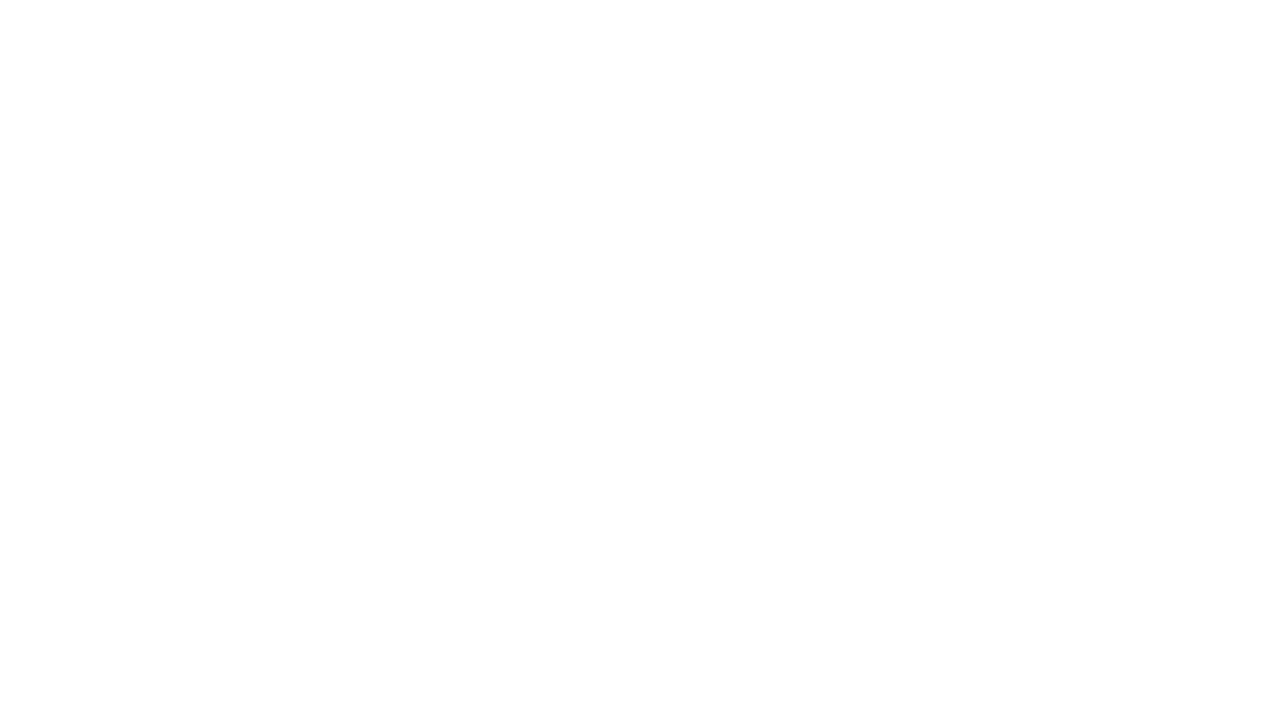

Clicked on Instagram social media icon link in footer at (301, 310) on a[href='https://www.instagram.com/asos/']
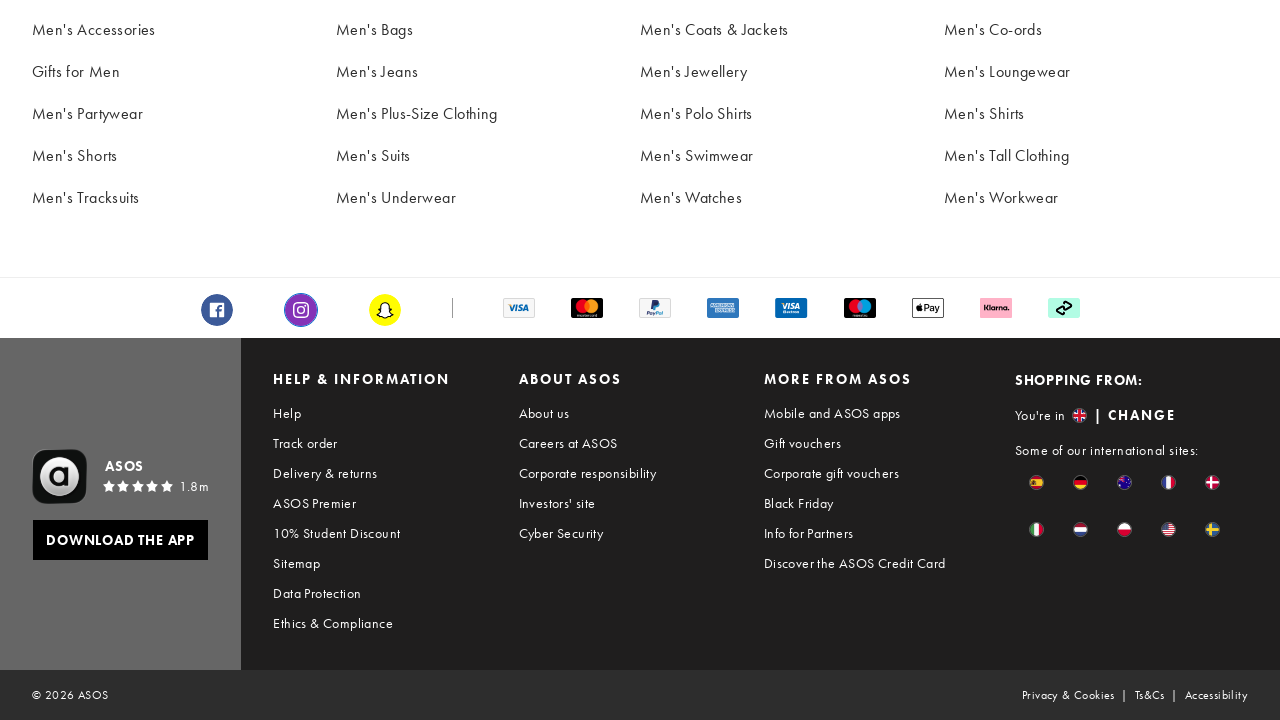

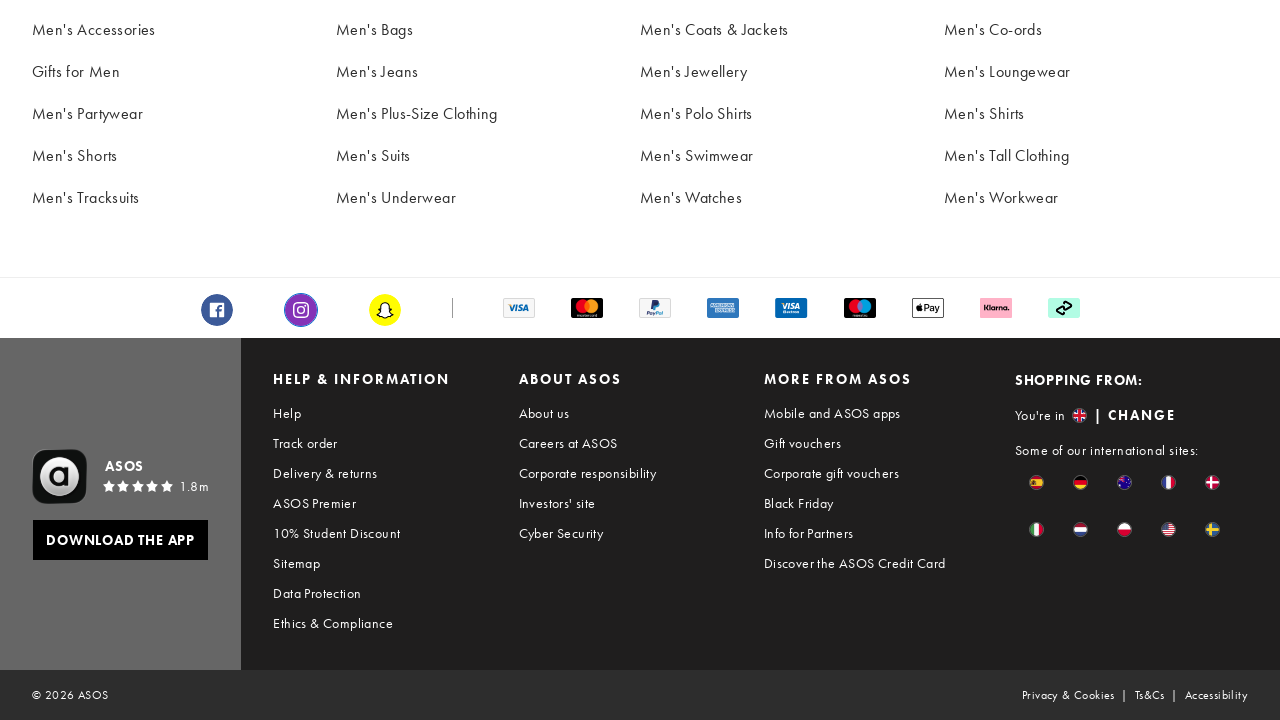